Tests an e-commerce grocery site by searching for products containing "ca", verifying the filtered product count, adding specific items to cart, and validating the brand logo text.

Starting URL: https://rahulshettyacademy.com/seleniumPractise/#/

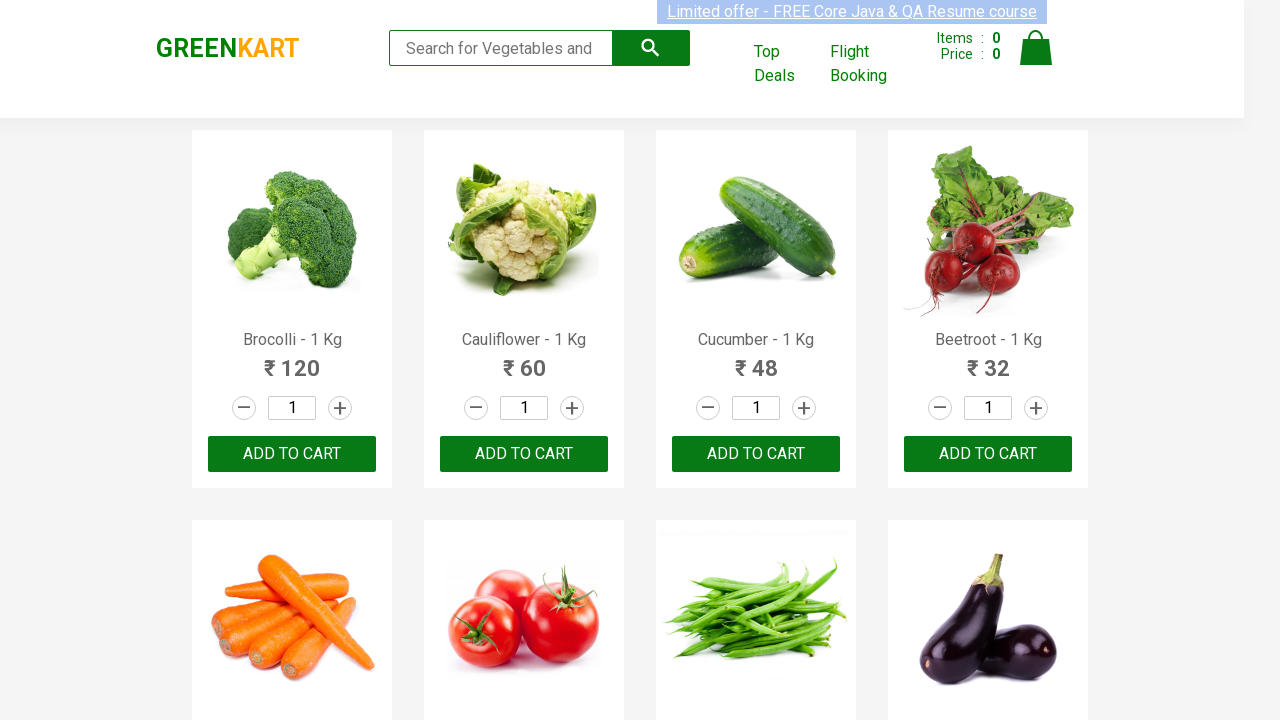

Filled search box with 'ca' to filter products on .search-keyword
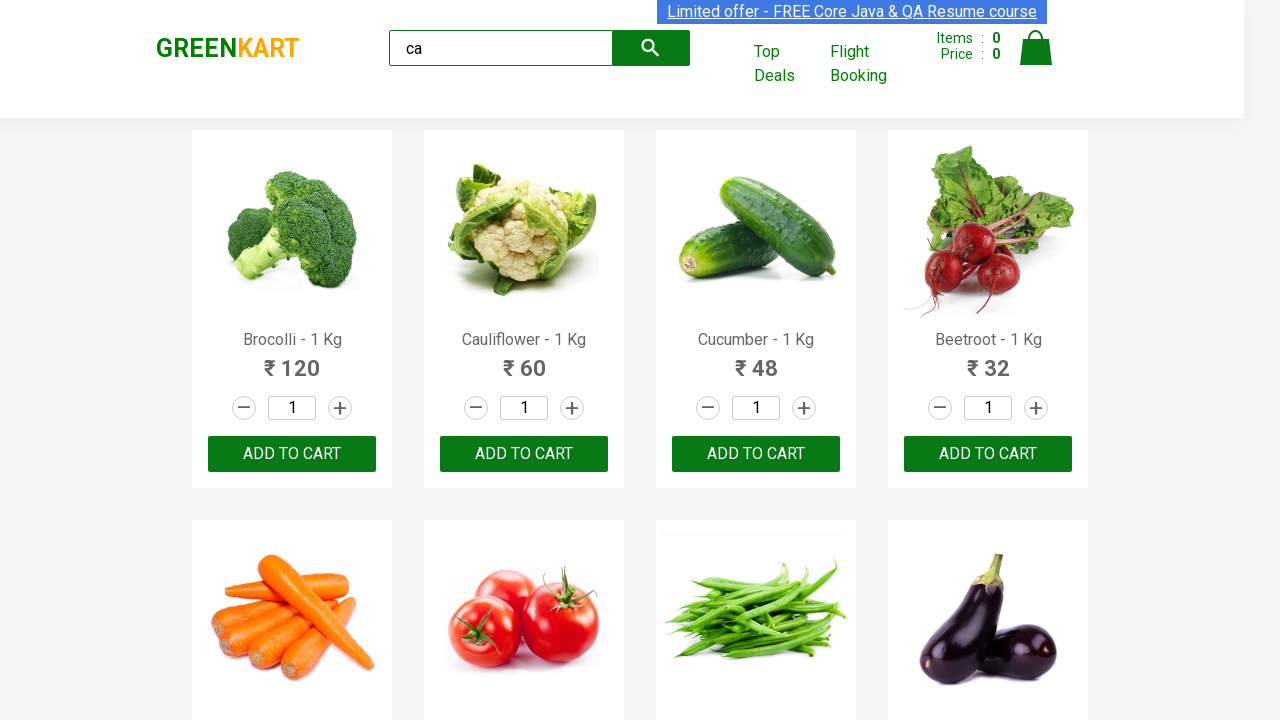

Waited 2 seconds for products to filter
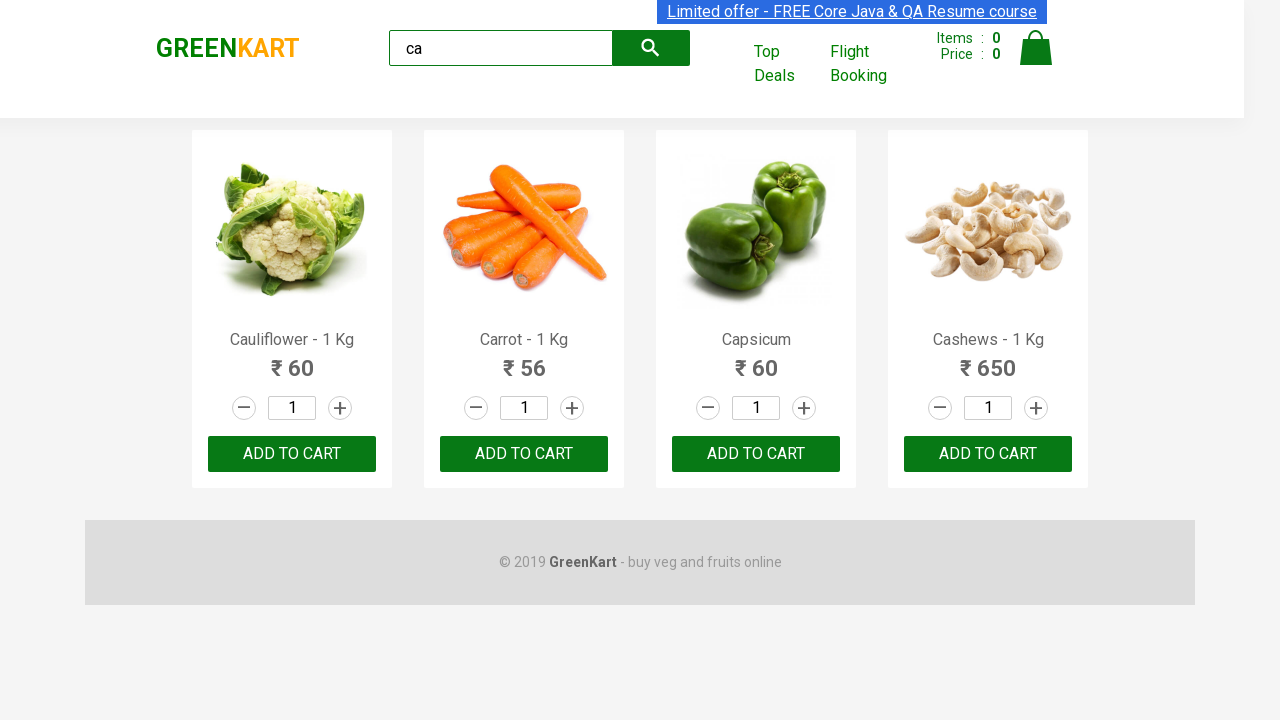

Verified that filtered products are displayed
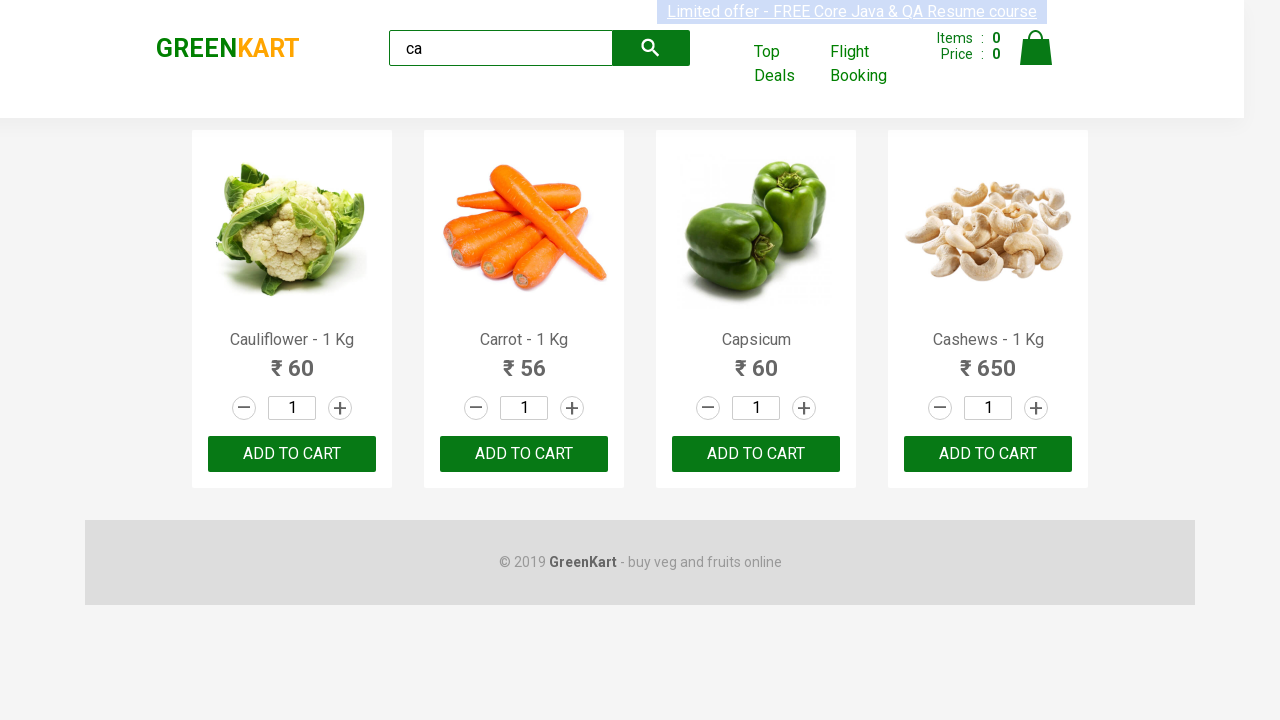

Clicked ADD TO CART button on the third product at (756, 454) on .products .product >> nth=2 >> button >> internal:has-text="ADD TO CART"i
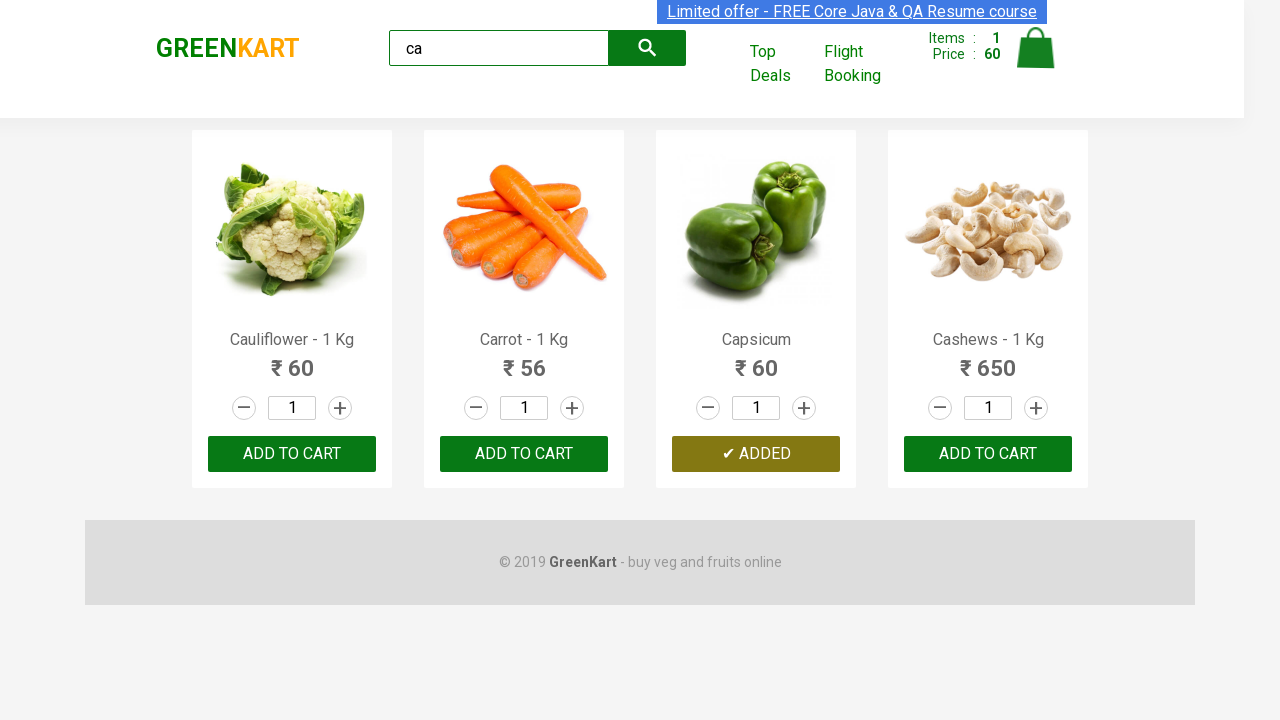

Found Cashews product at index 3 and clicked ADD TO CART at (988, 454) on .products .product >> nth=3 >> button
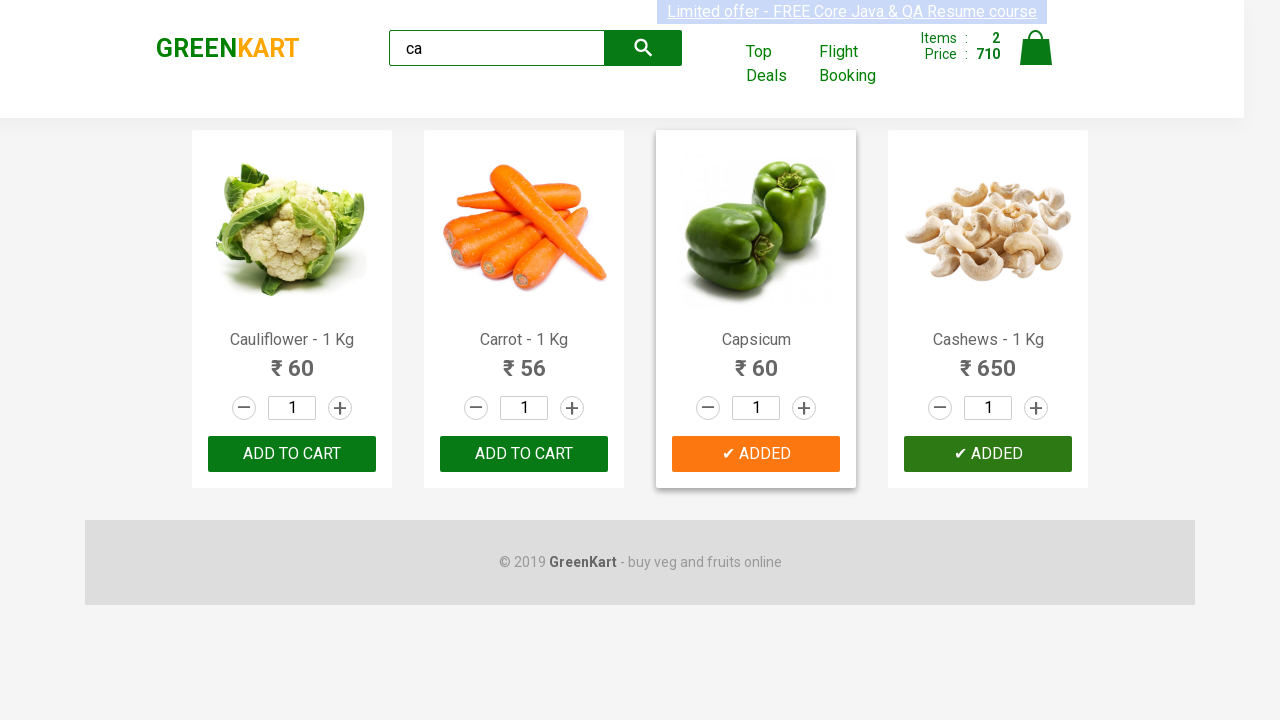

Verified brand logo text is 'GREENKART'
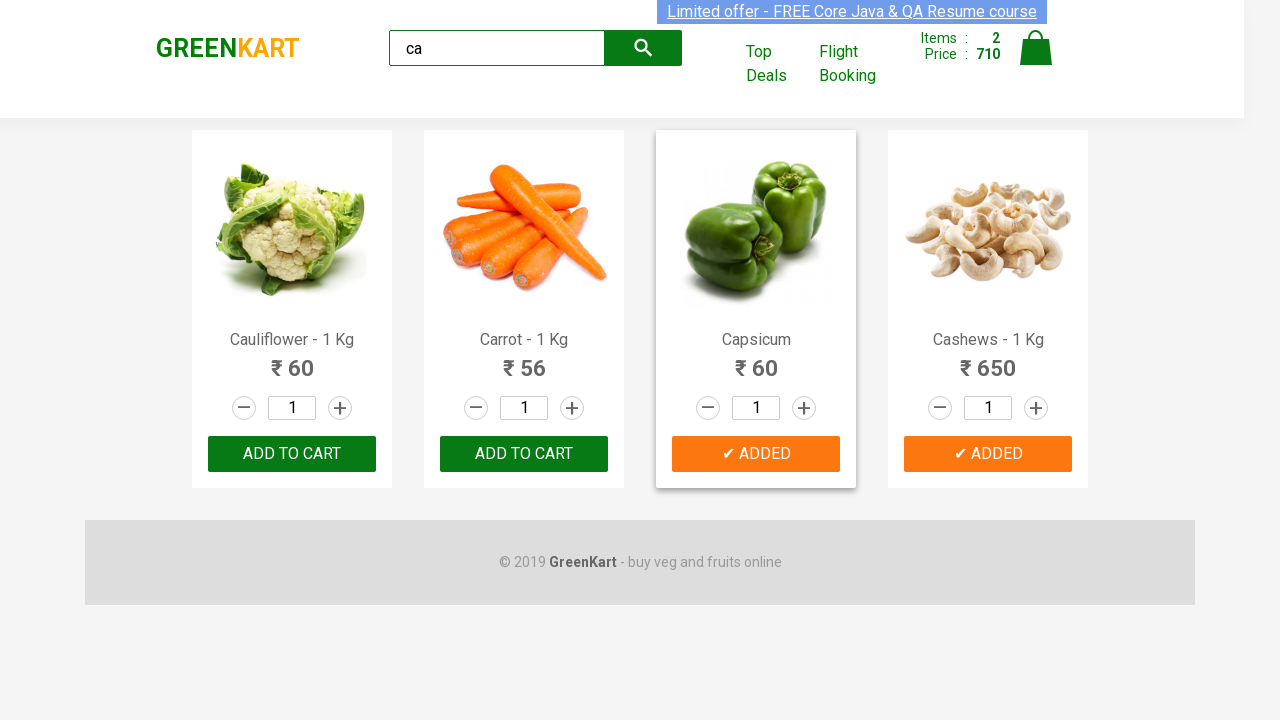

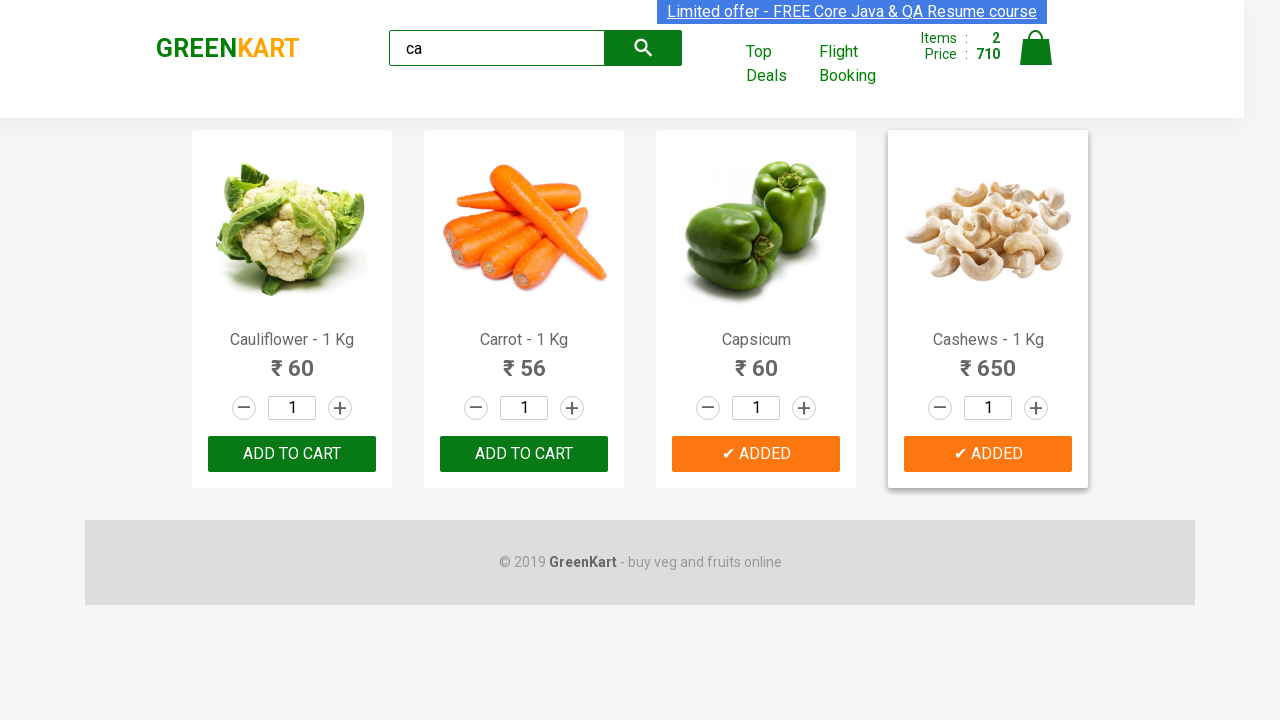